Tests hover functionality by moving mouse over an image element to reveal hidden caption text

Starting URL: https://the-internet.herokuapp.com/hovers

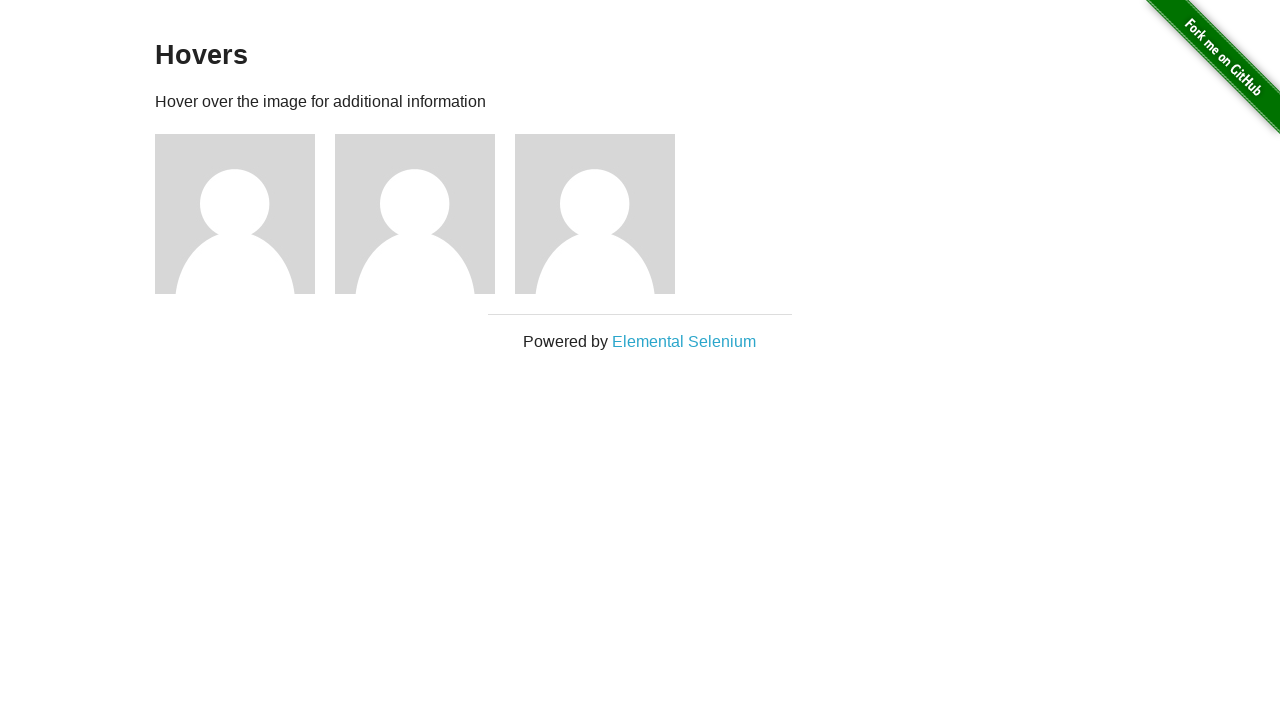

Hovered over the first figure image to reveal caption at (235, 214) on div.figure img >> nth=0
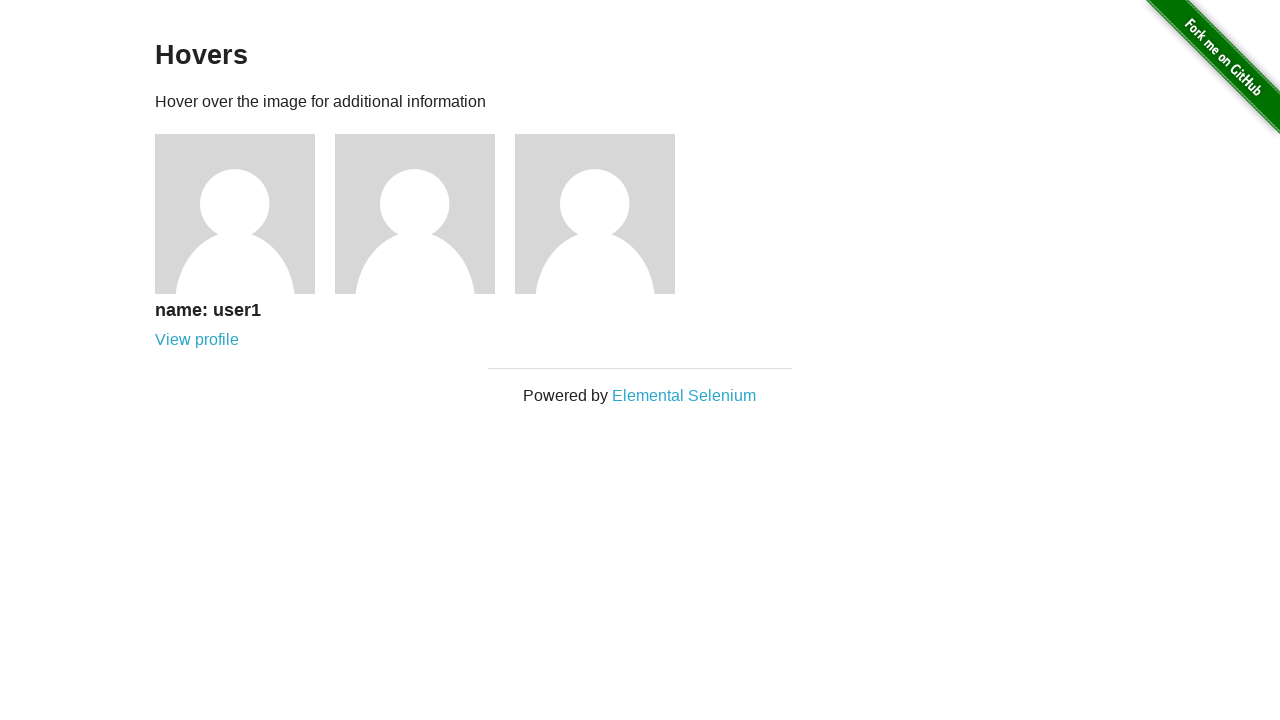

Caption text became visible after hovering
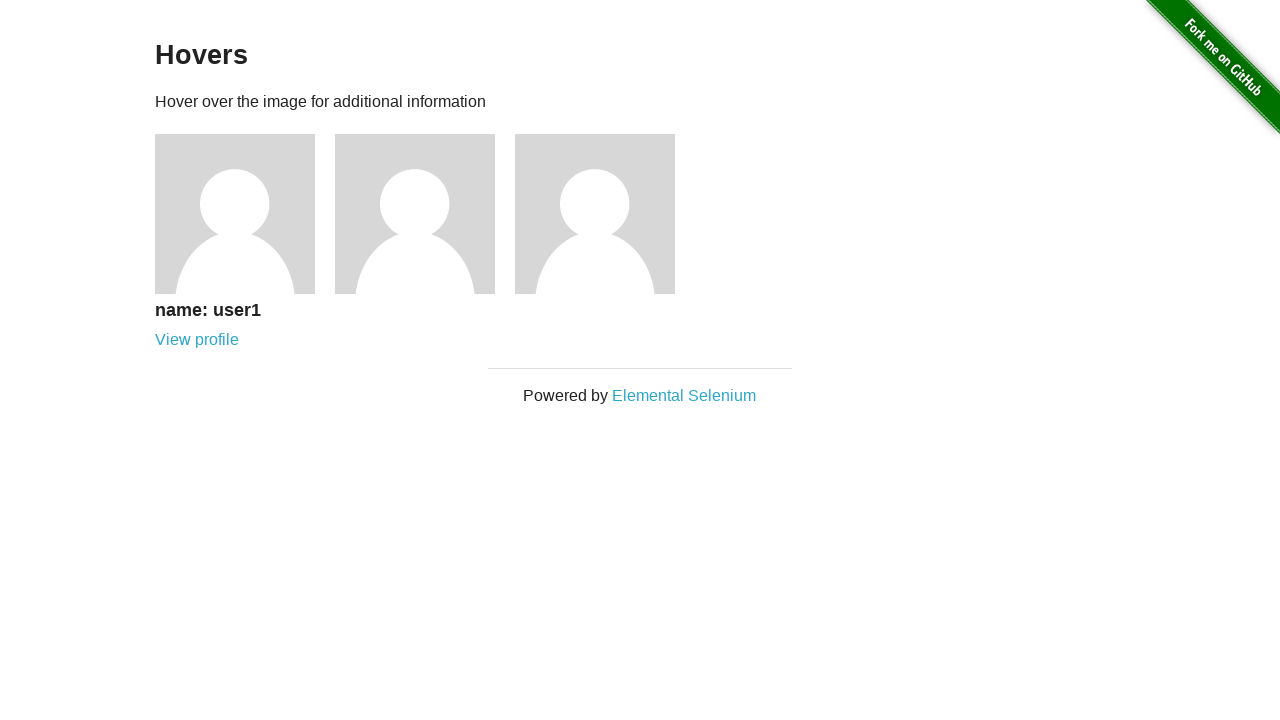

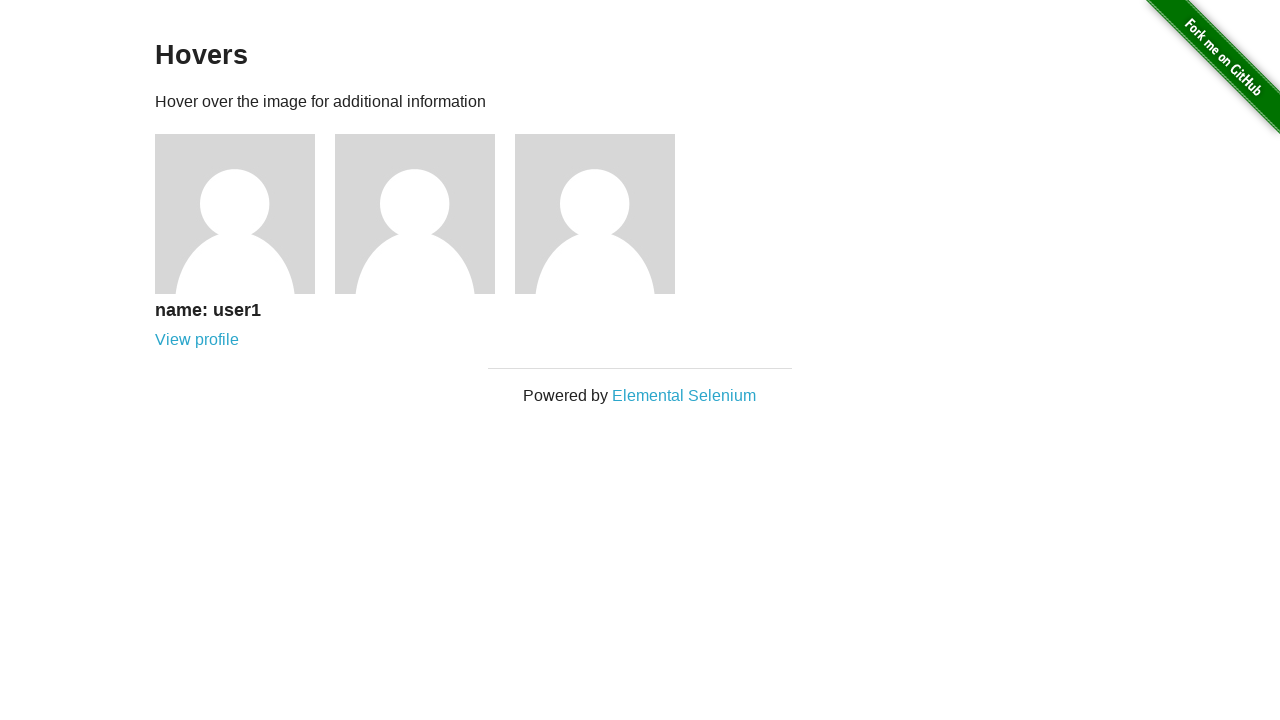